Tests a registration form by entering a first name and last name into the respective input fields on a demo automation testing website.

Starting URL: http://demo.automationtesting.in/Register.html

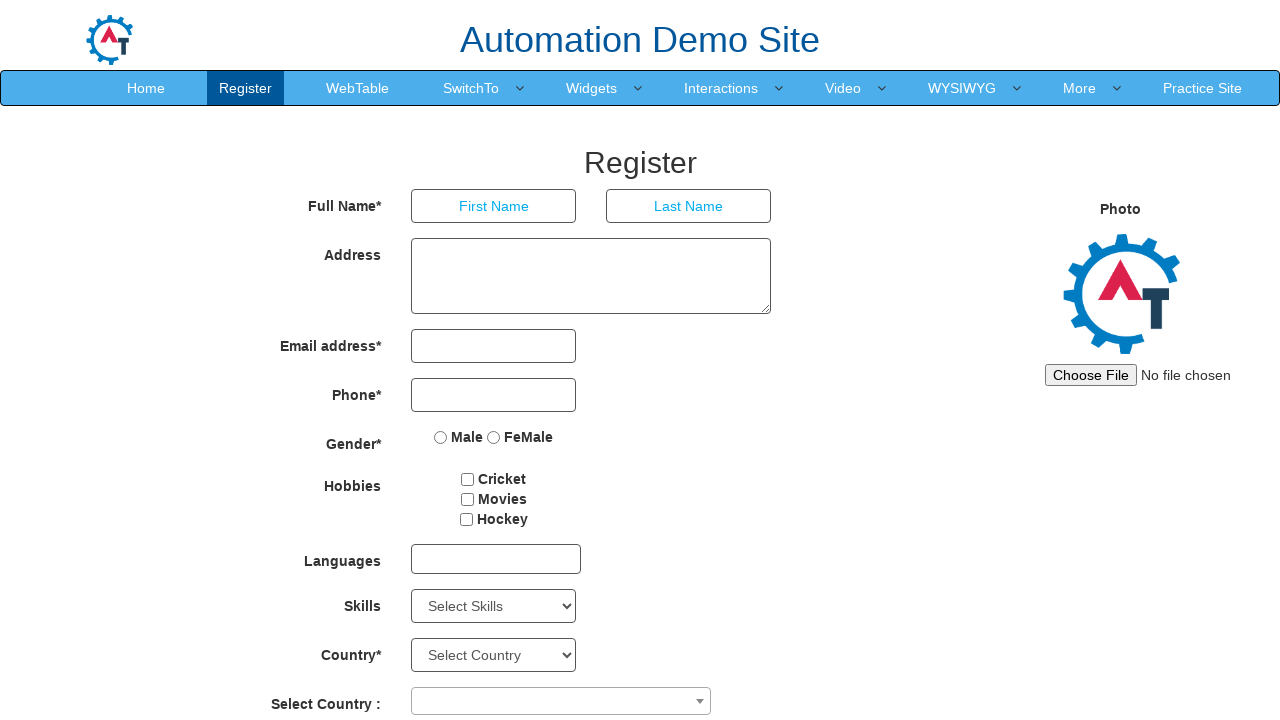

Registration page loaded - First Name input field is visible
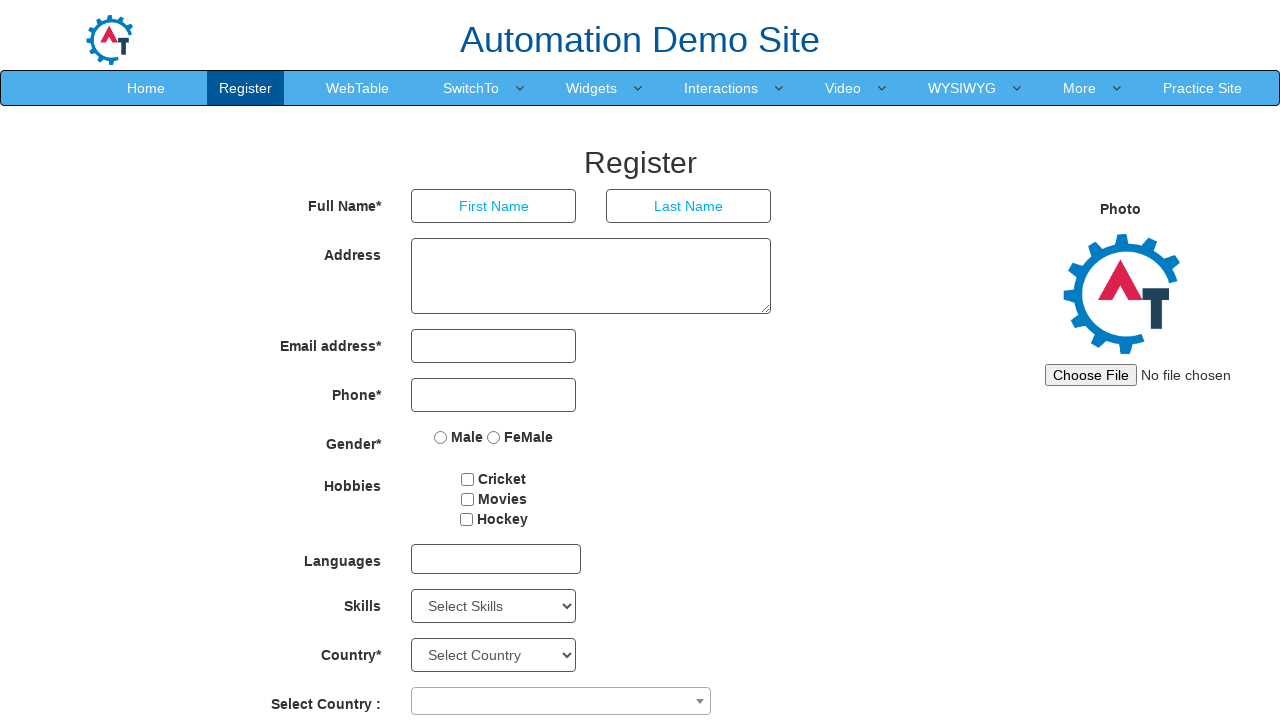

Entered 'Michael' in the First Name field on input[placeholder='First Name']
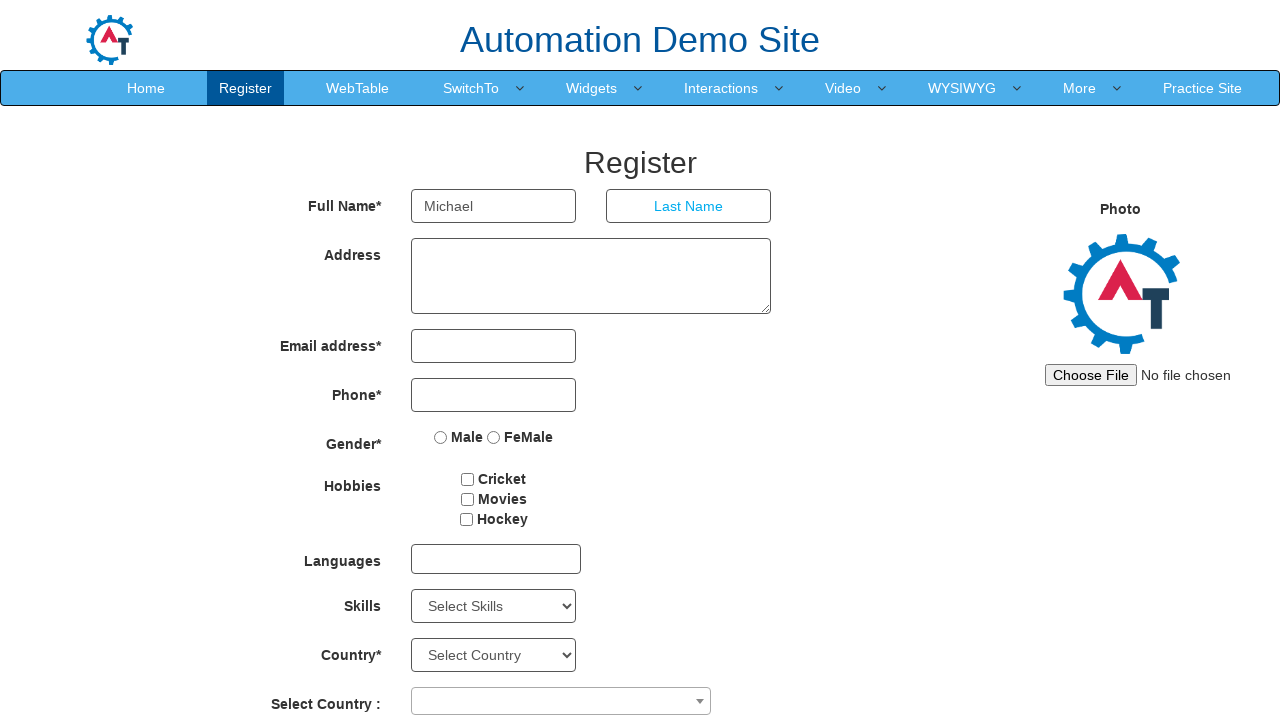

Entered 'Thompson' in the Last Name field on input[placeholder='Last Name']
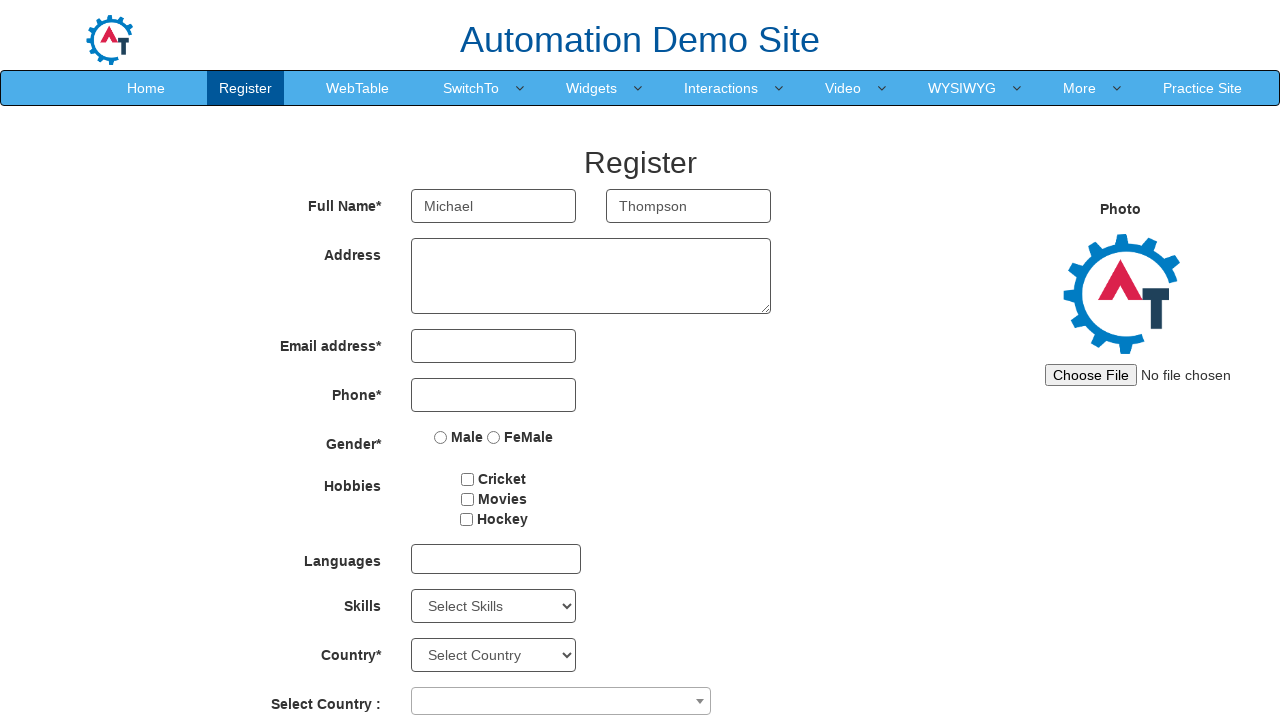

Waited for 1000ms to allow form processing
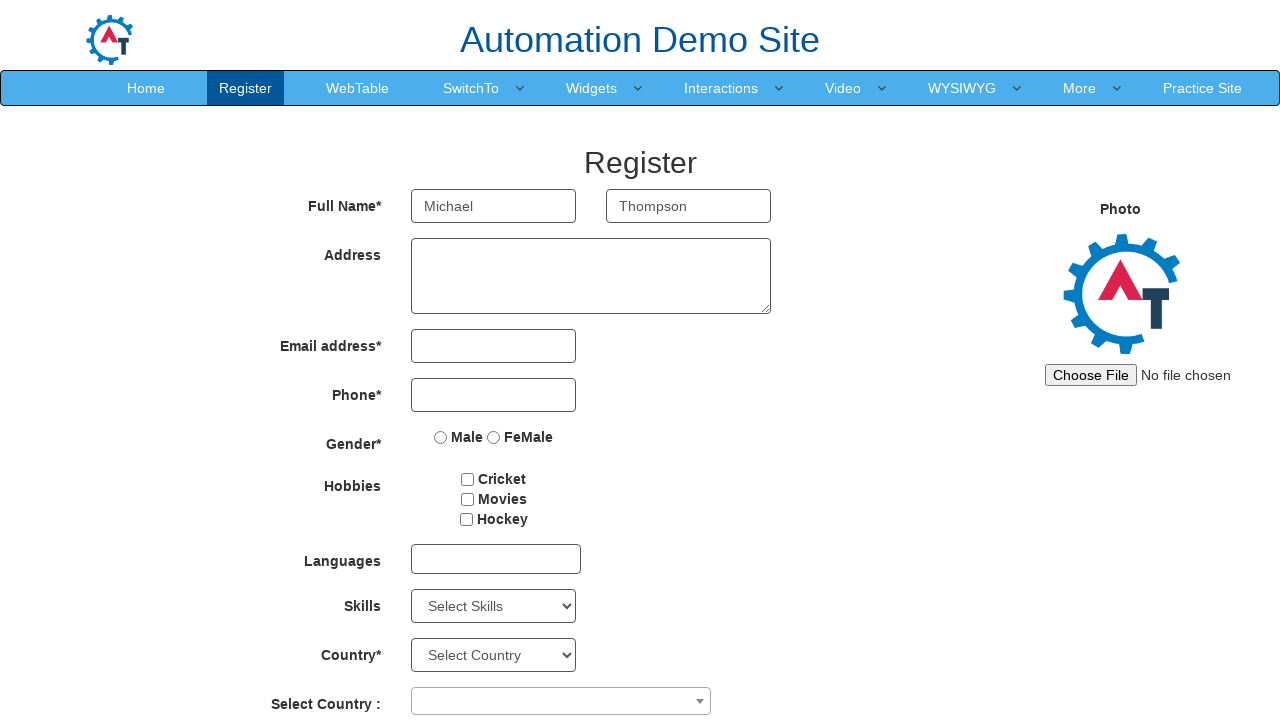

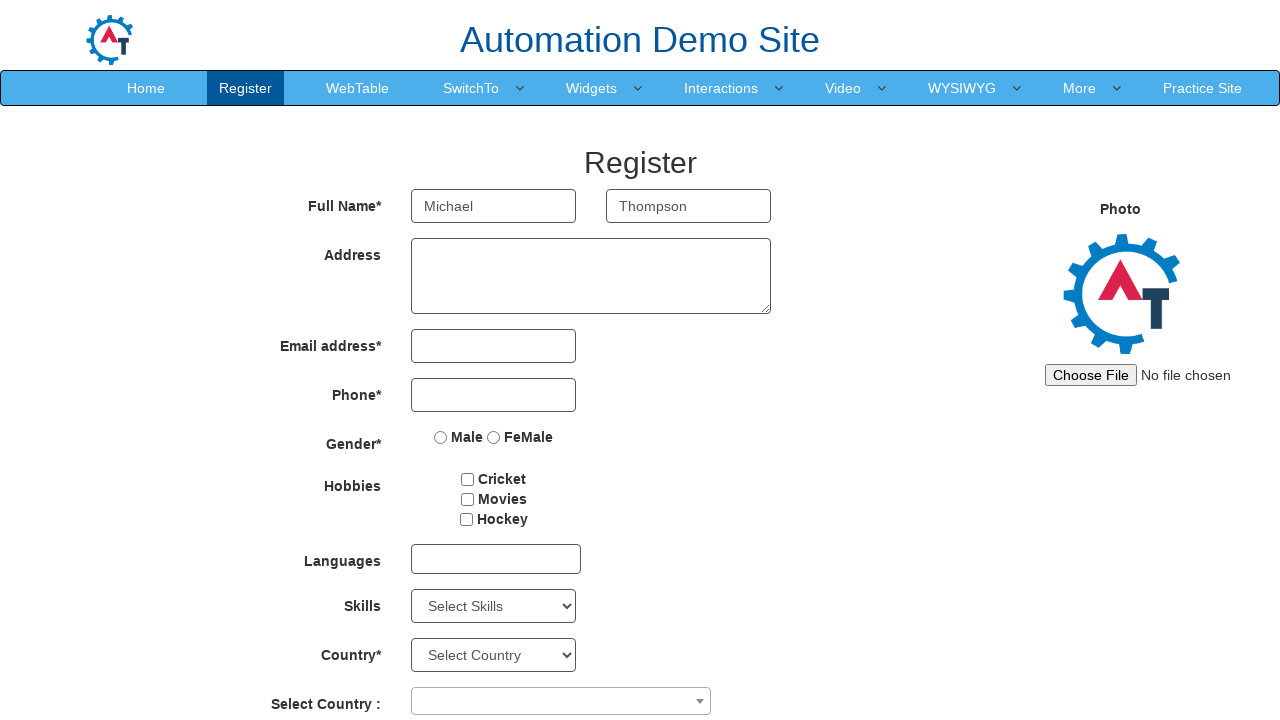